Tests number input field functionality by entering a value, clearing it, and entering a different value

Starting URL: http://the-internet.herokuapp.com/inputs

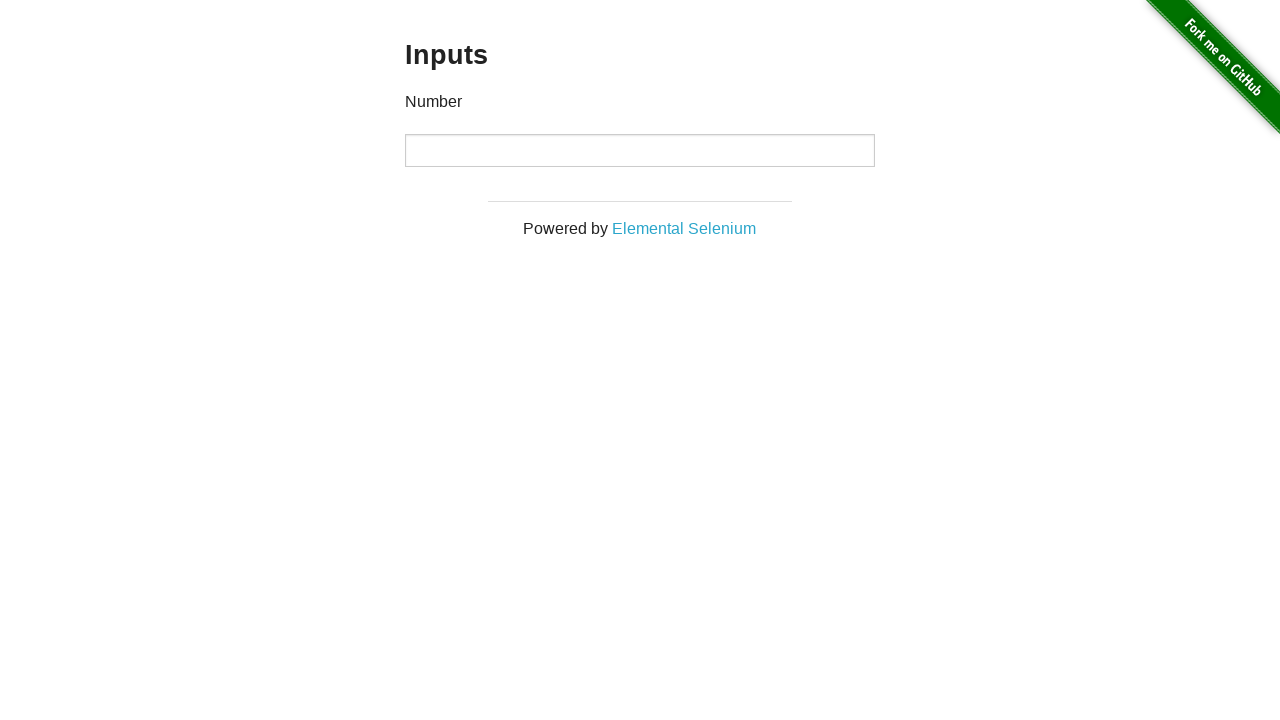

Entered value '1000' in number input field on input[type='number']
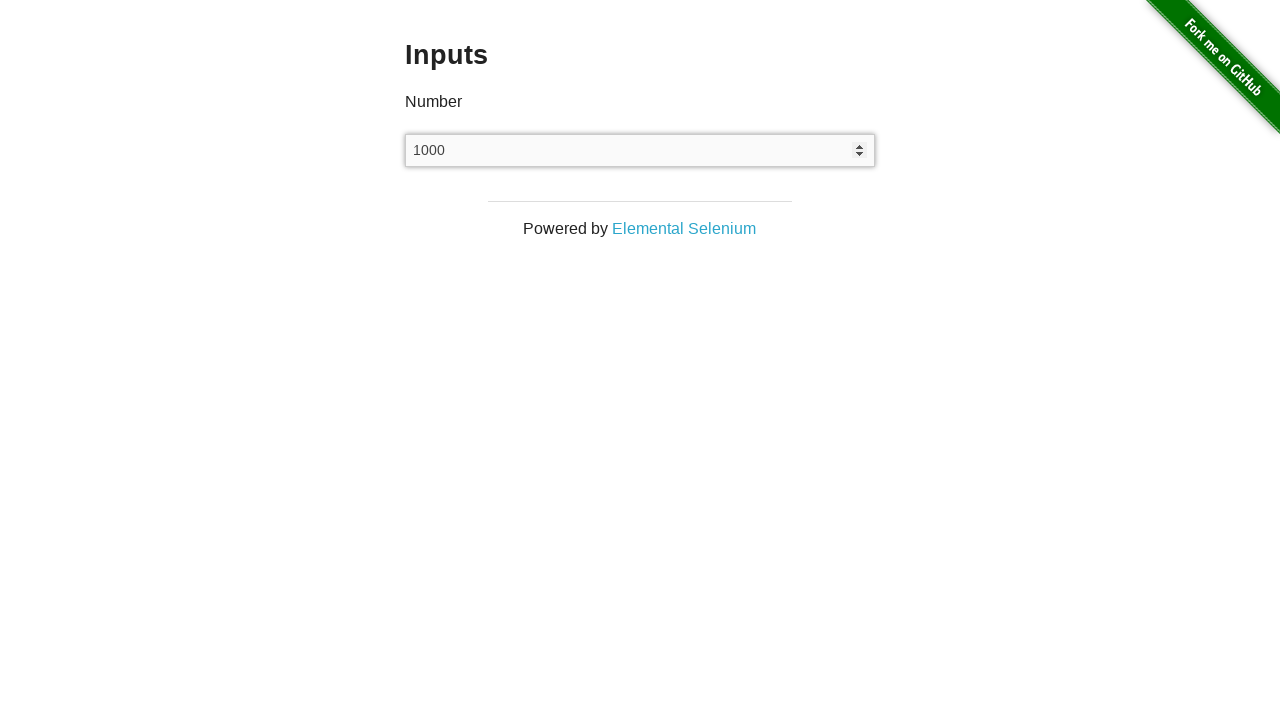

Cleared the number input field on input[type='number']
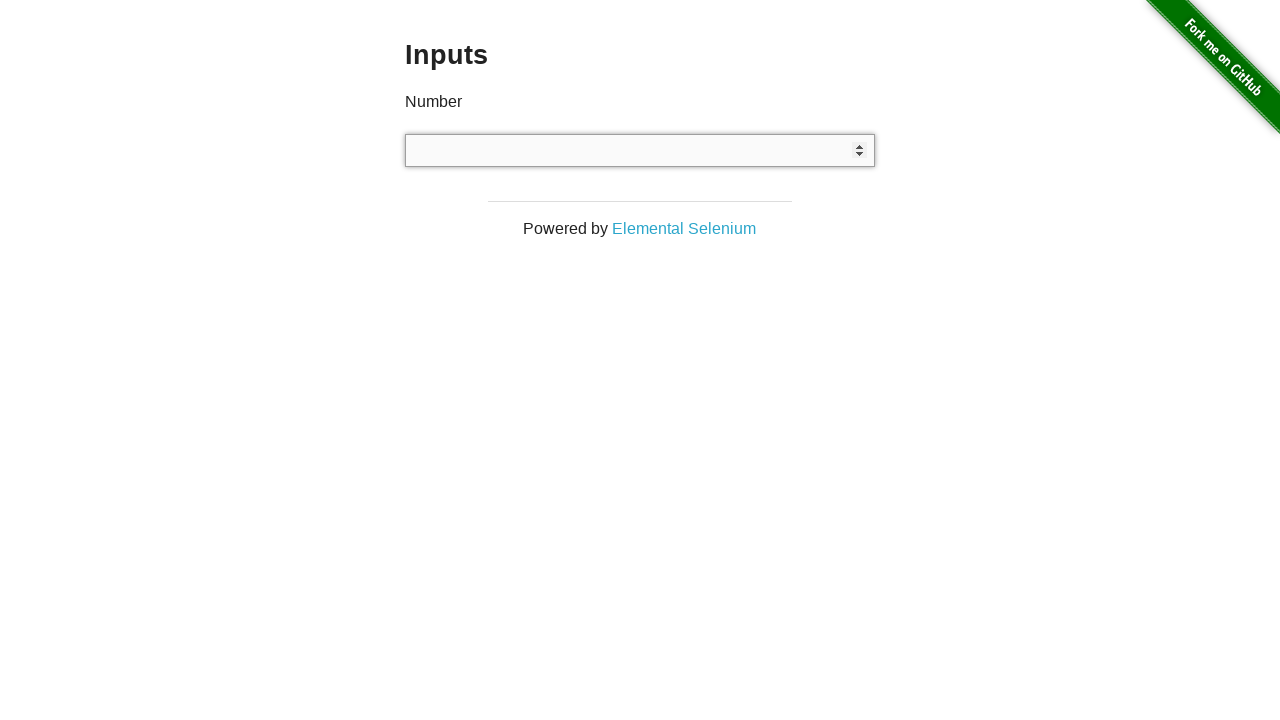

Entered value '999' in number input field on input[type='number']
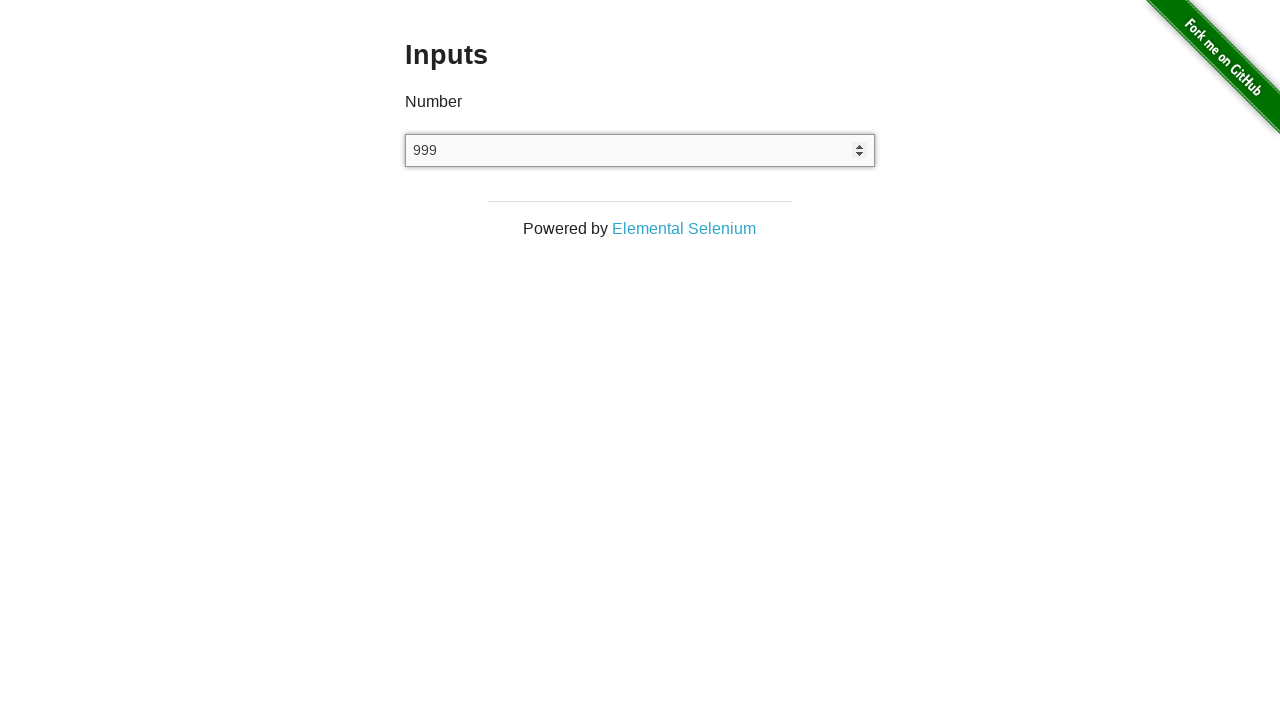

Verified number input field is present and ready
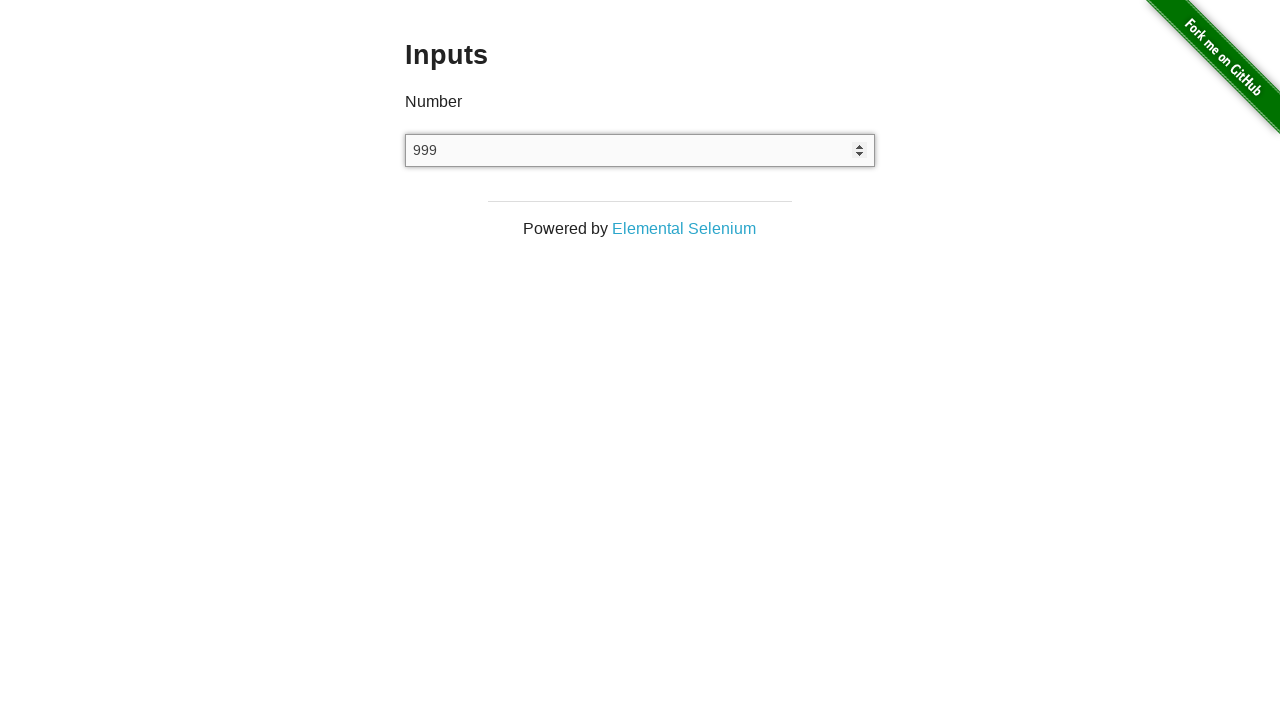

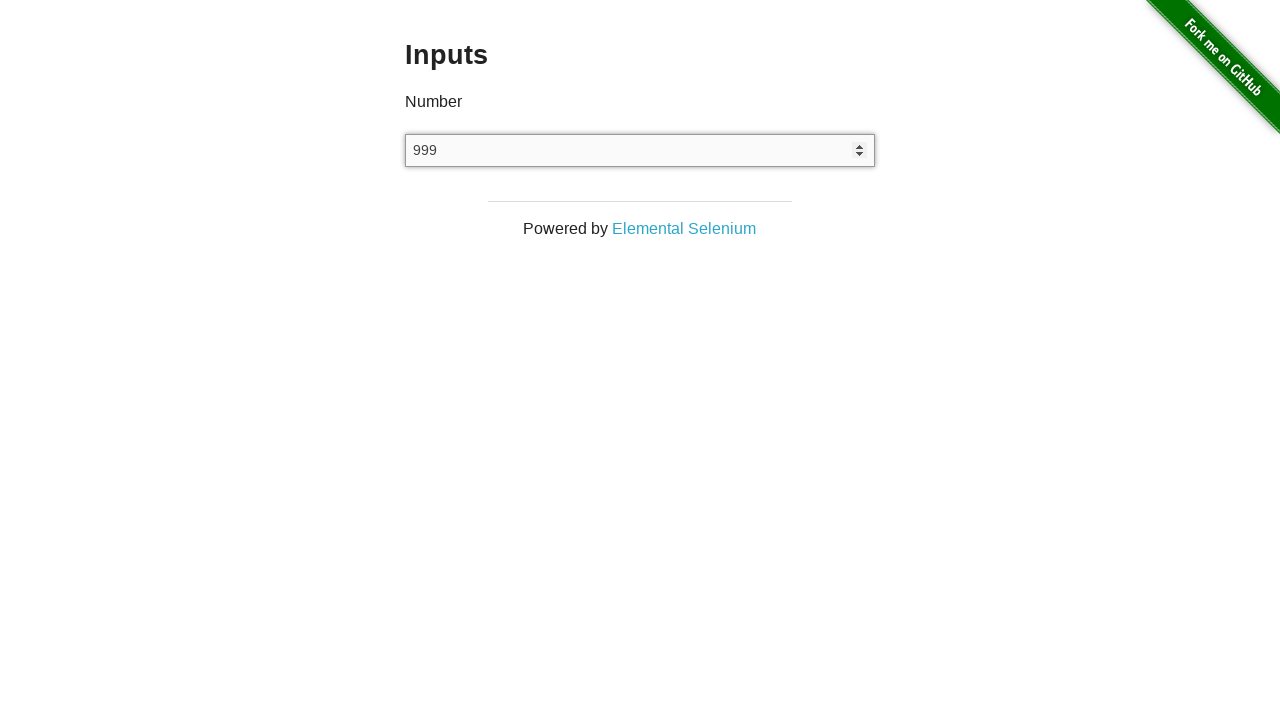